Tests keyboard navigation in a dropdown menu using arrow keys, home, and end keys to navigate through skill options

Starting URL: https://demo.automationtesting.in/Register.html

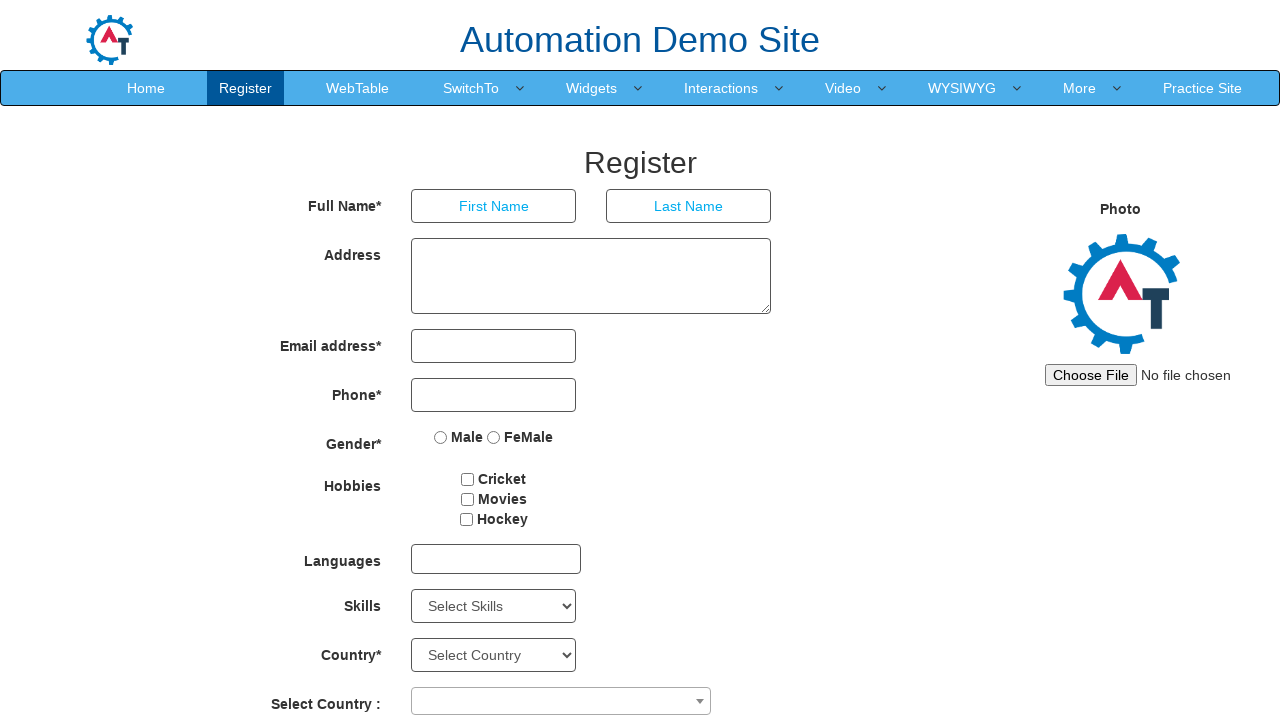

Clicked on Skills dropdown to open it at (494, 606) on xpath=//select[@id='Skills']
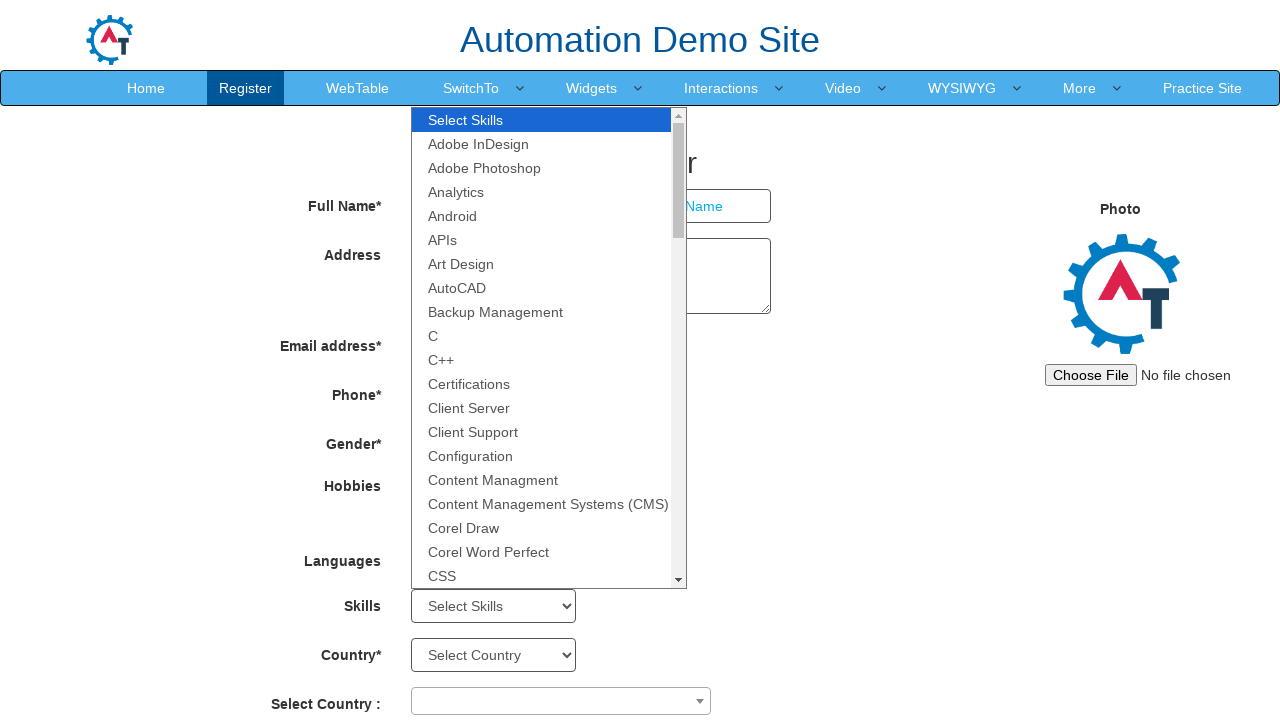

Pressed ArrowDown key once to navigate down in dropdown
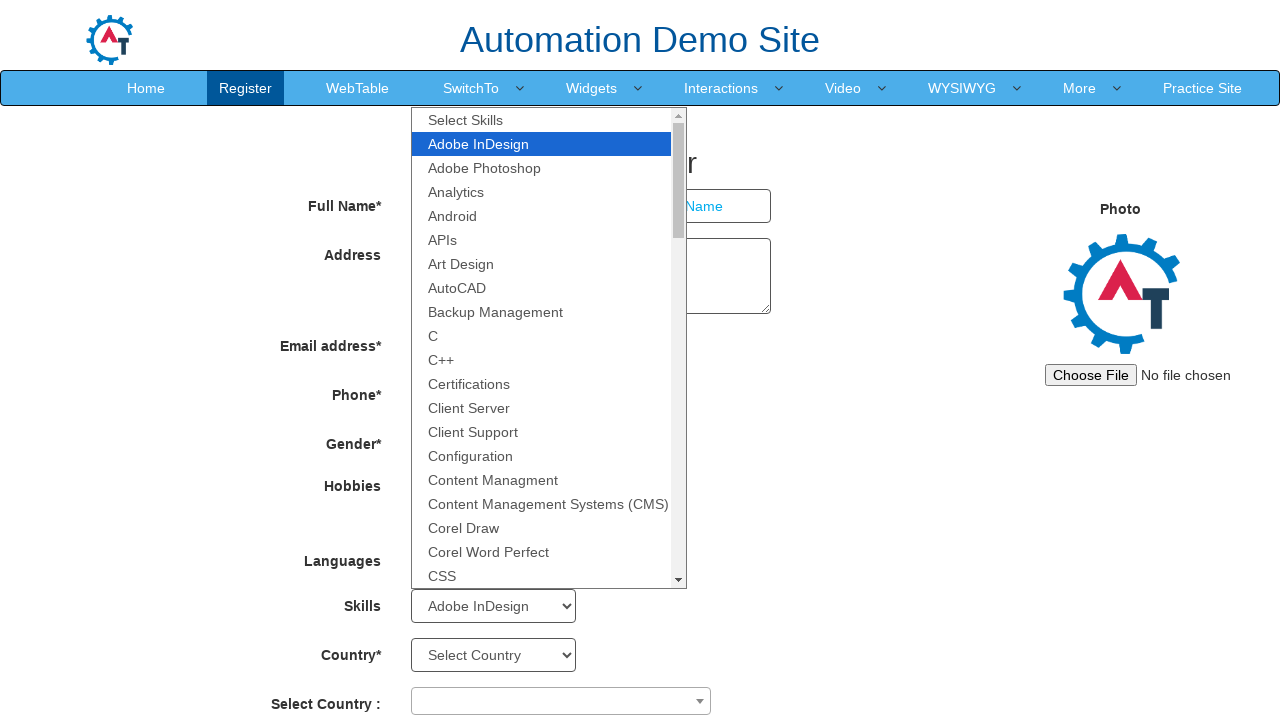

Pressed ArrowDown key second time to navigate down further
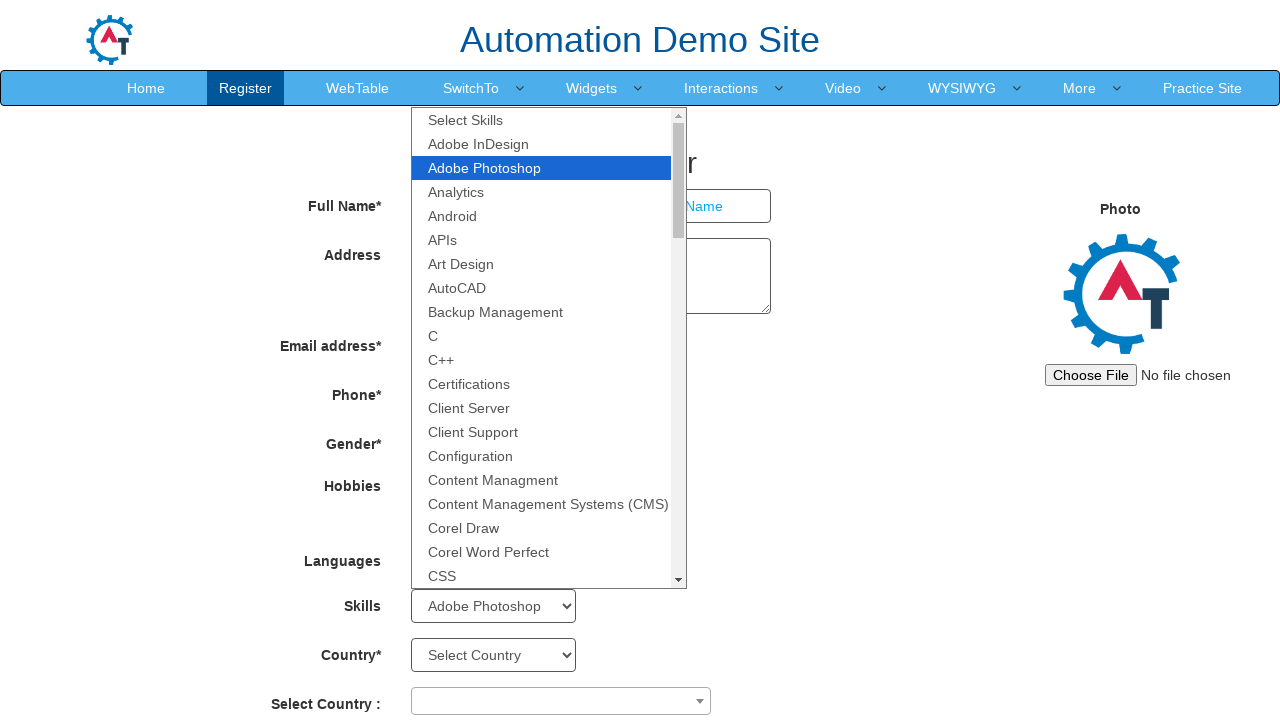

Pressed ArrowUp key to navigate up one position
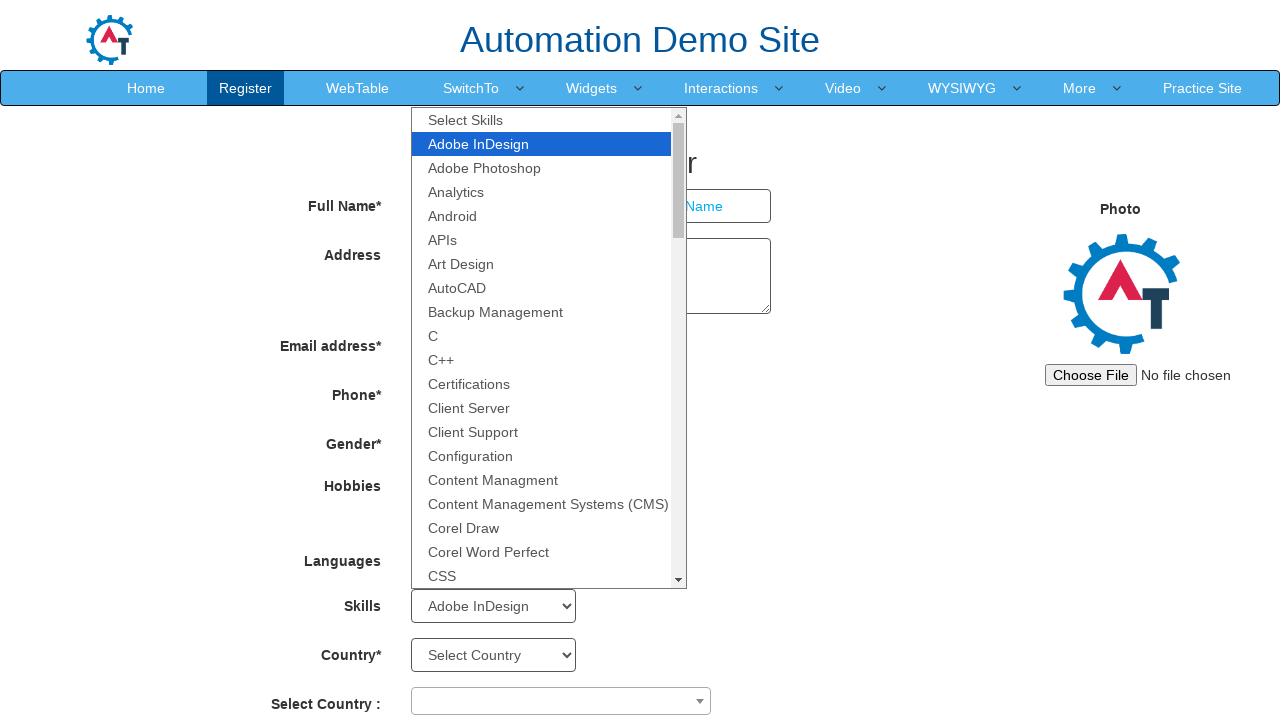

Pressed End key to jump to the end of the skill options list
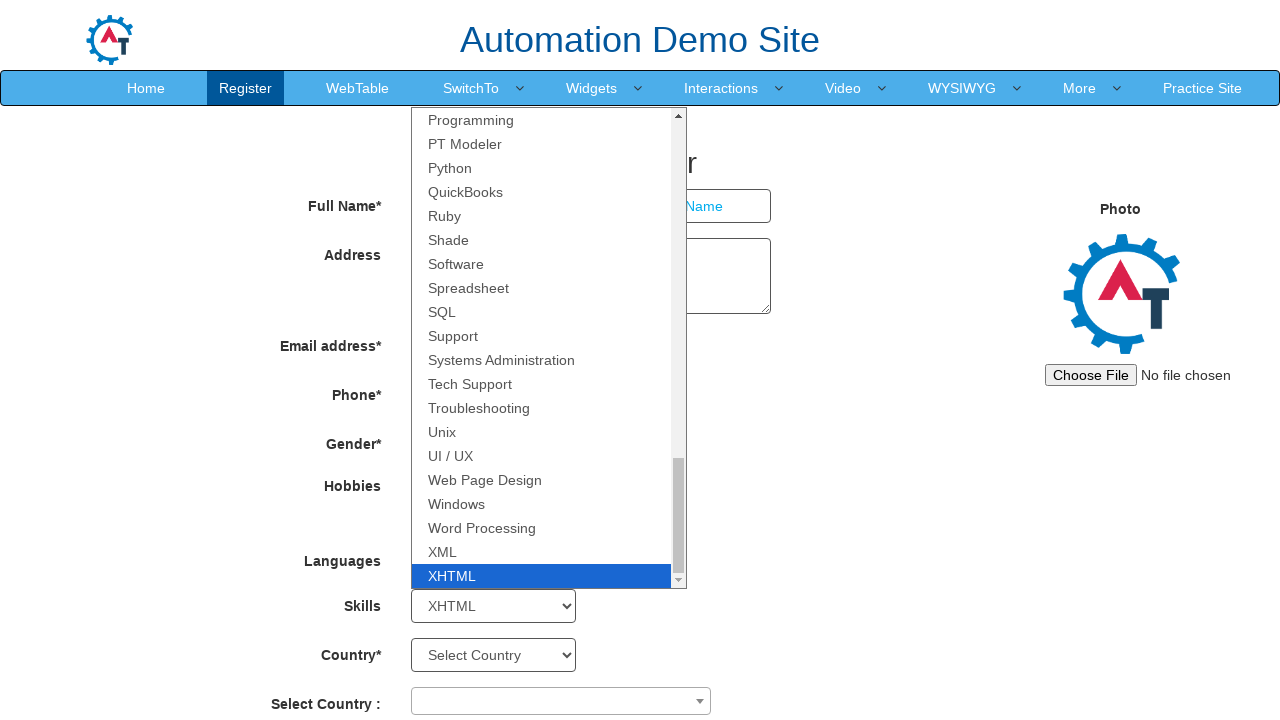

Pressed Home key to jump to the beginning of the skill options list
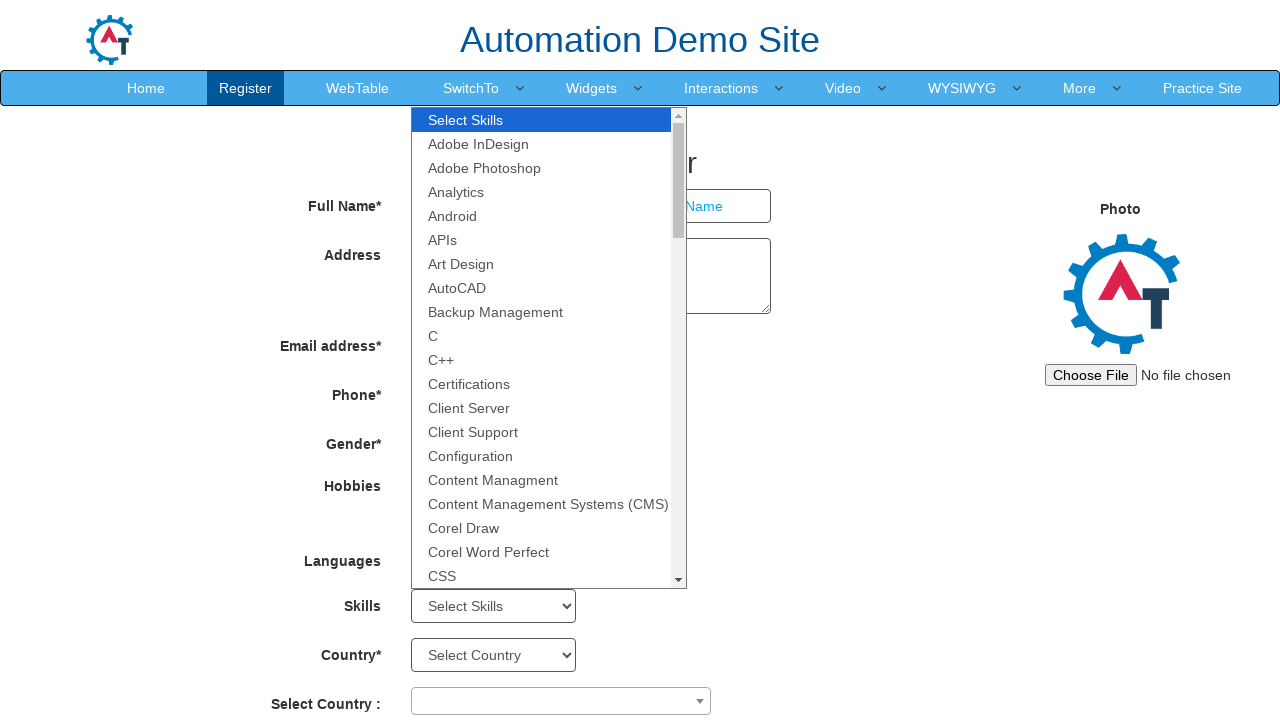

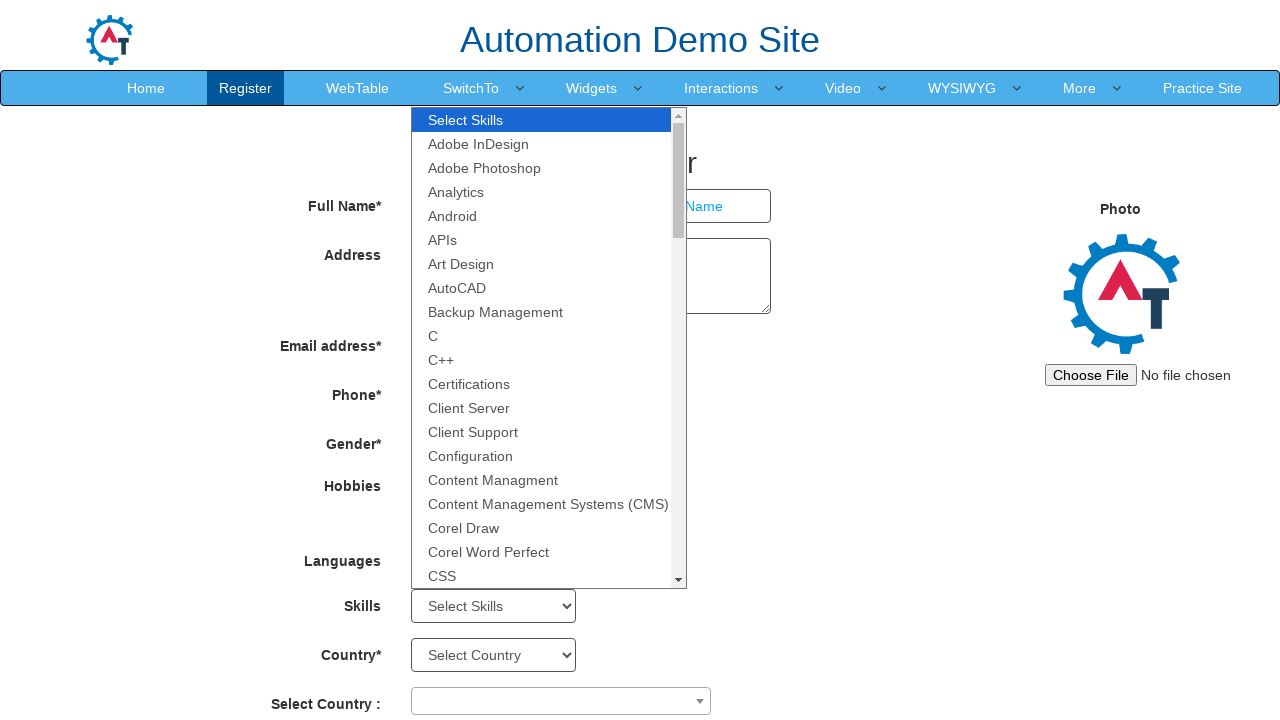